Tests dynamic element handling by clicking an "Add Element" button to create a new element, verifying the "Delete" button appears, clicking it, and verifying it disappears

Starting URL: https://practice.cydeo.com/add_remove_elements/

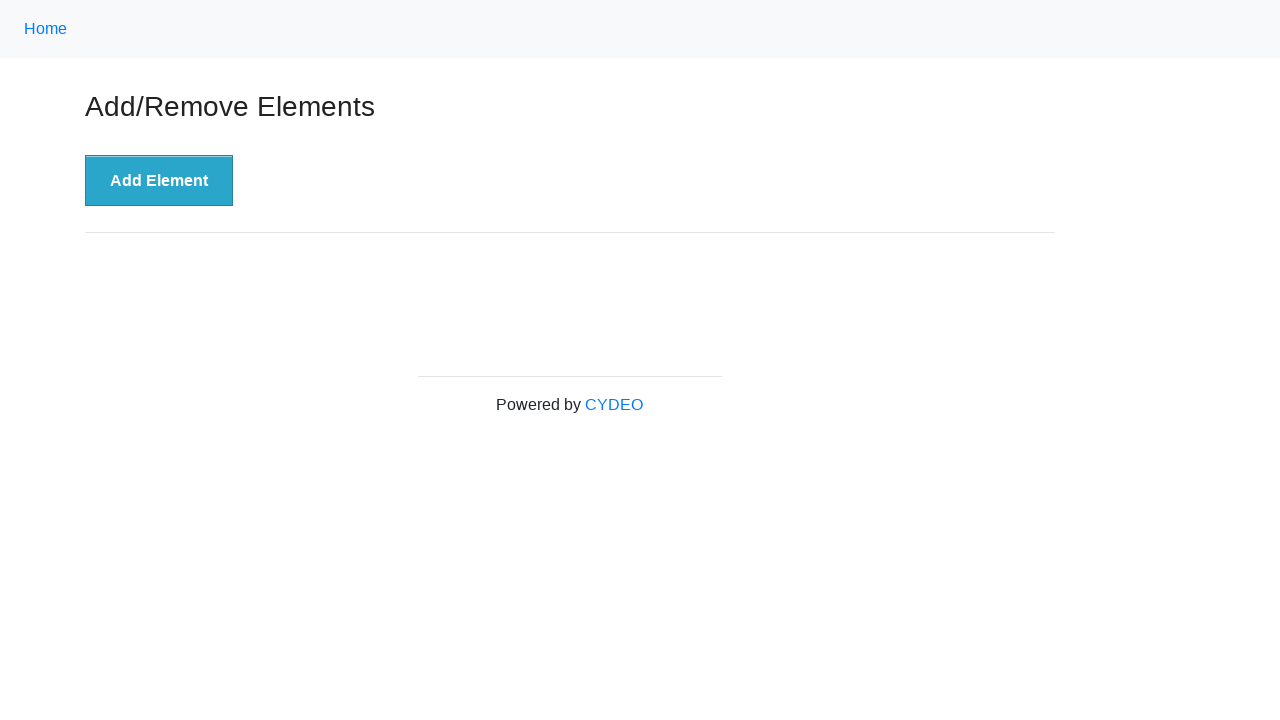

Clicked 'Add Element' button to create a new element at (159, 181) on button[onclick='addElement()']
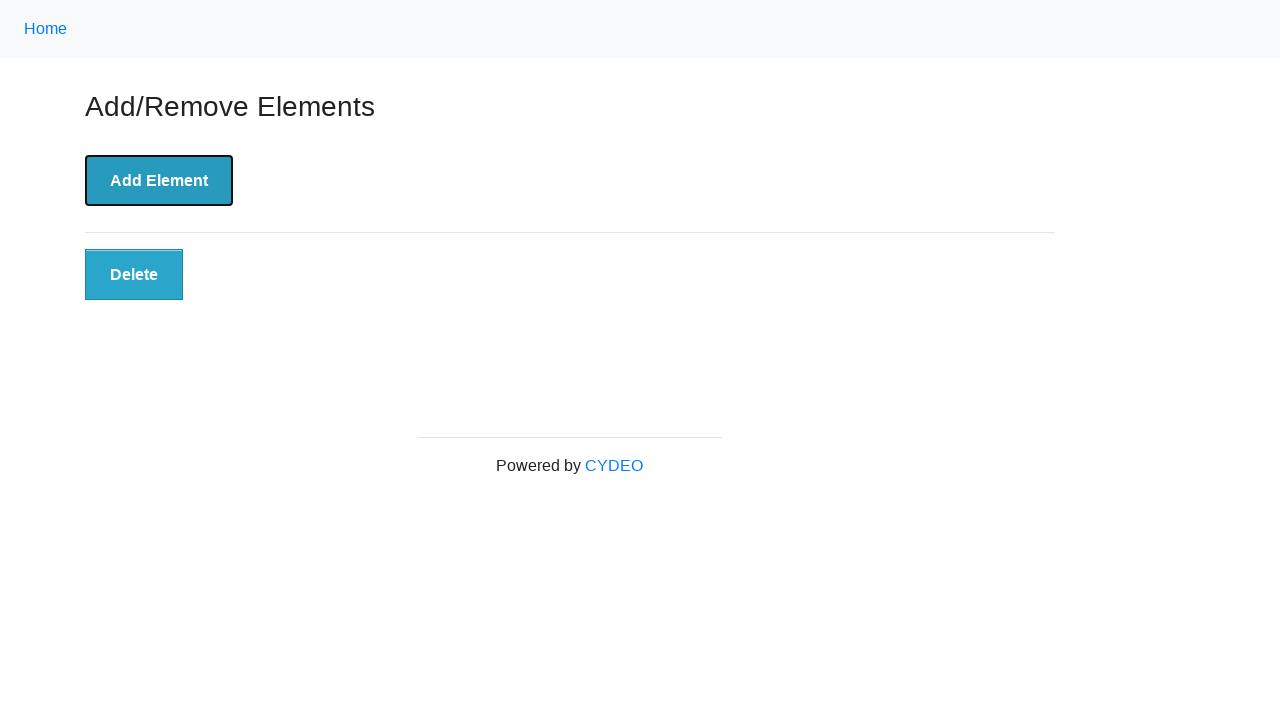

Verified 'Delete' button is displayed after adding element
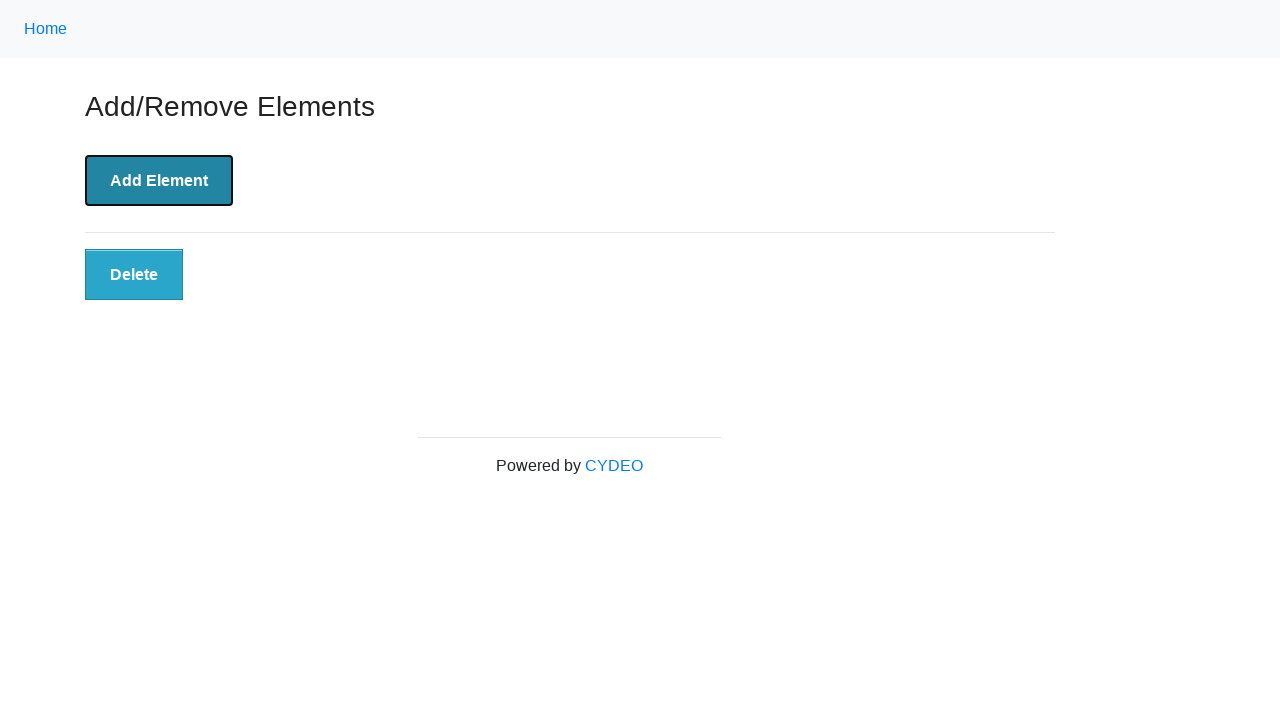

Clicked 'Delete' button to remove the element at (134, 275) on button.added-manually
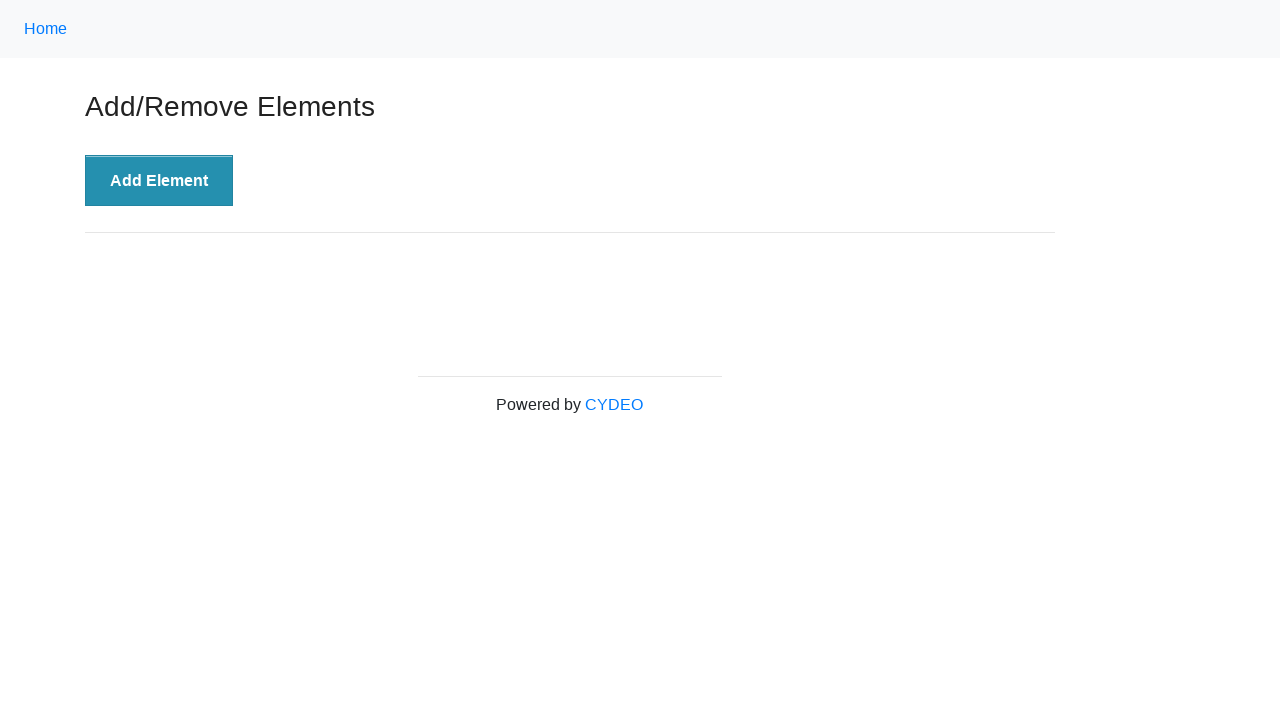

Verified 'Delete' button is no longer displayed after deletion
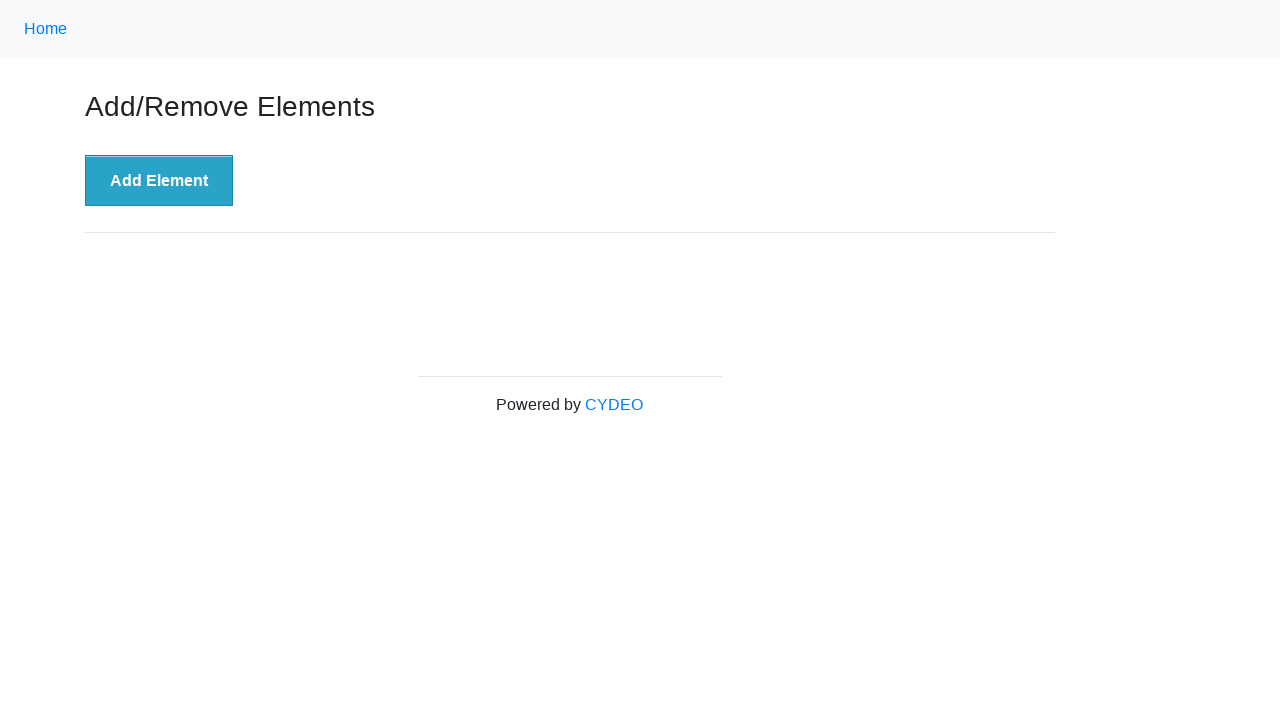

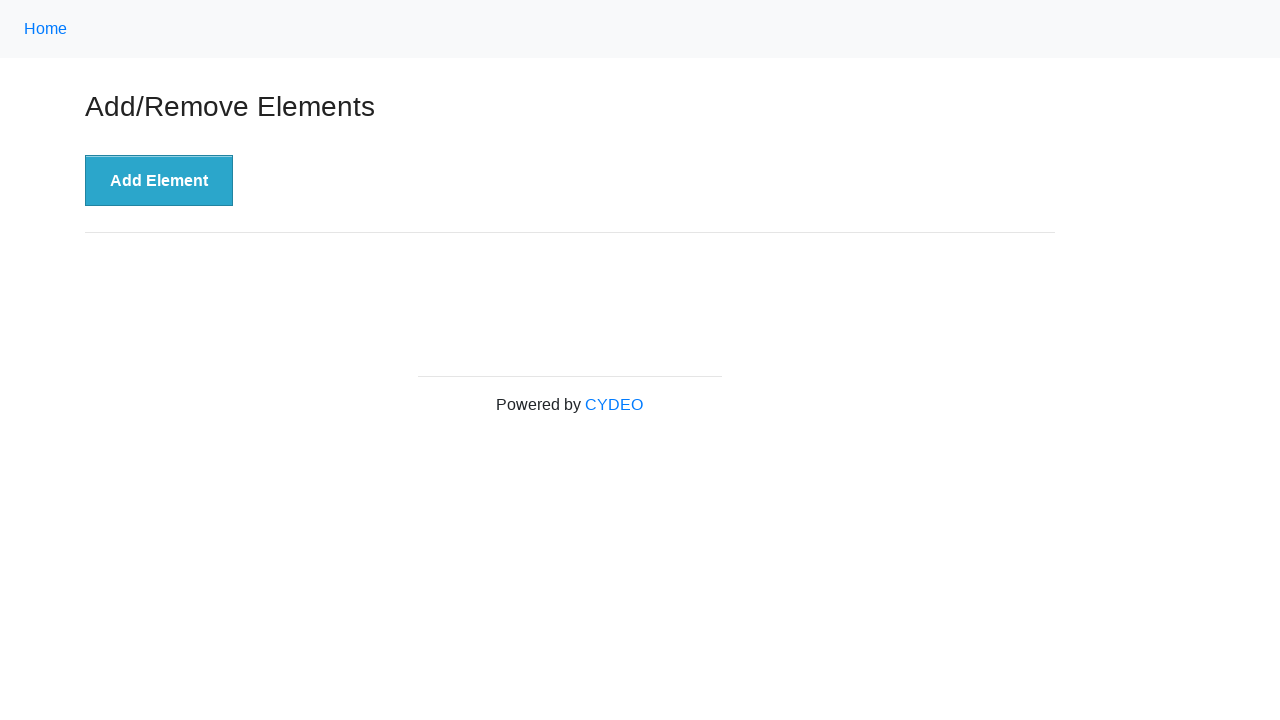